Tests handling a disabled text box by scrolling to it and using JavaScript to set its value, demonstrating how to interact with disabled form elements

Starting URL: http://omayo.blogspot.com/

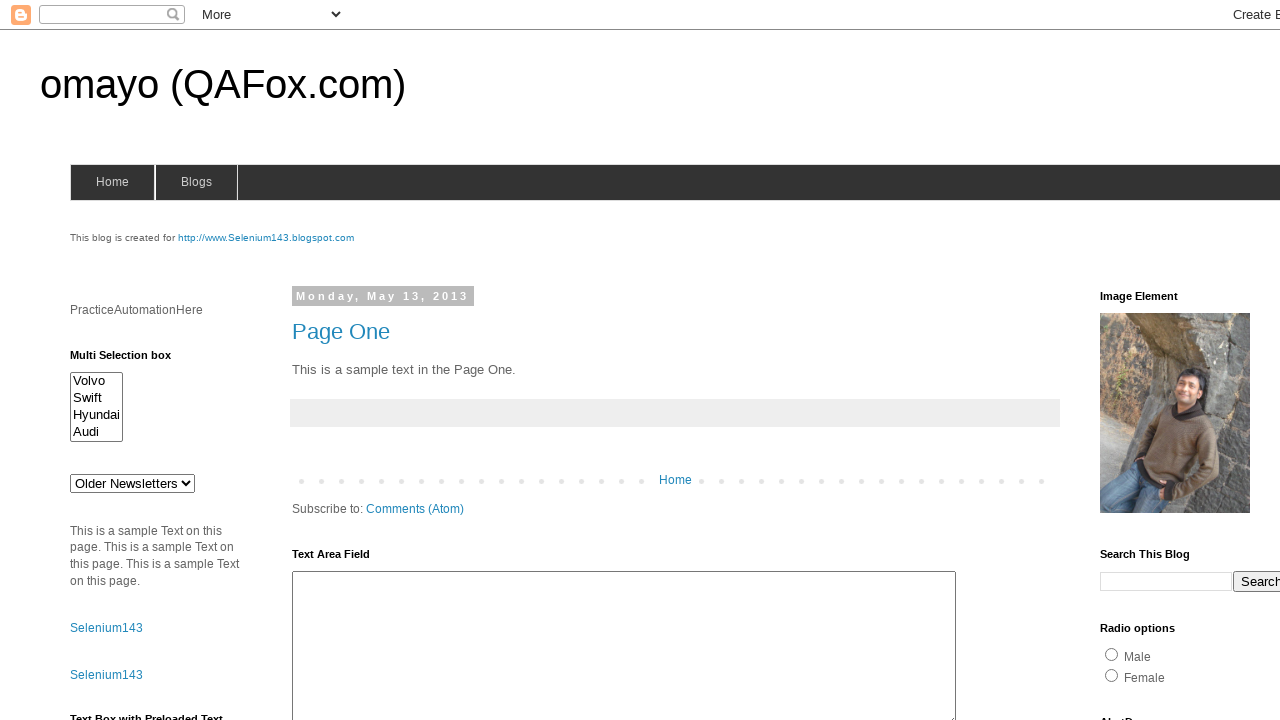

Waited for disabled textbox #tb2 to be present
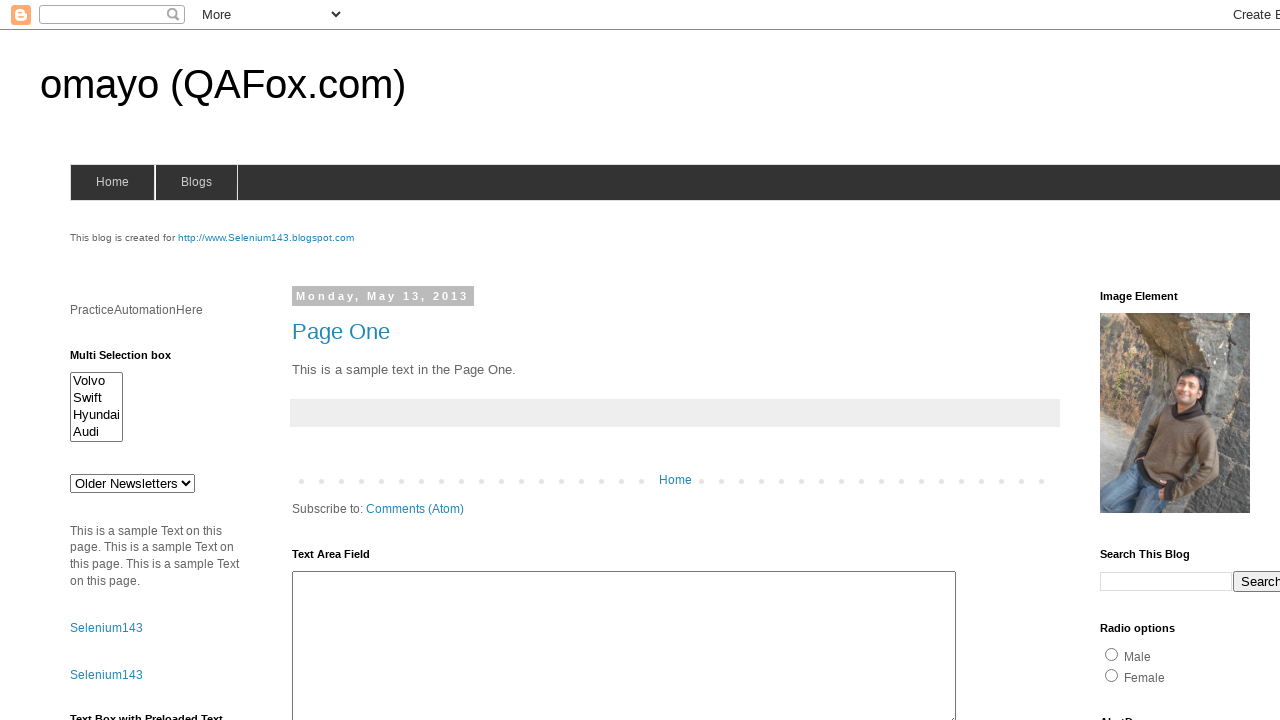

Scrolled disabled textbox into view
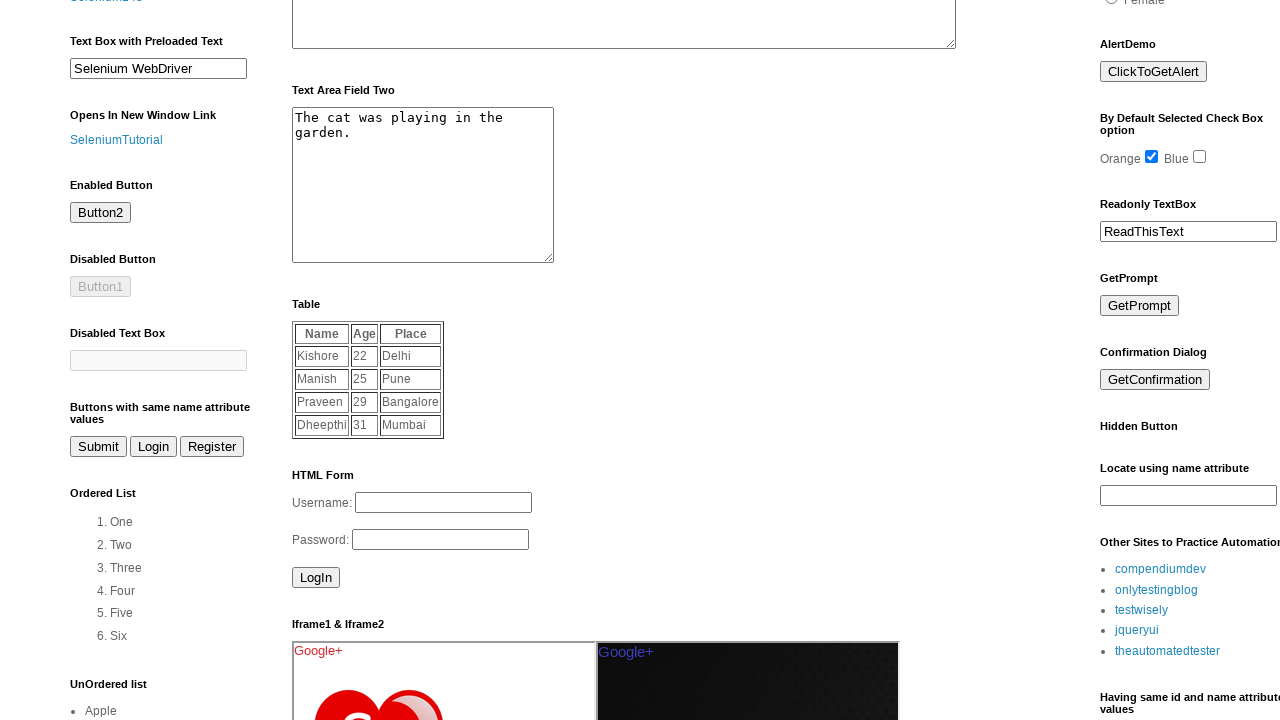

Used JavaScript to set disabled textbox value to 'automation testing'
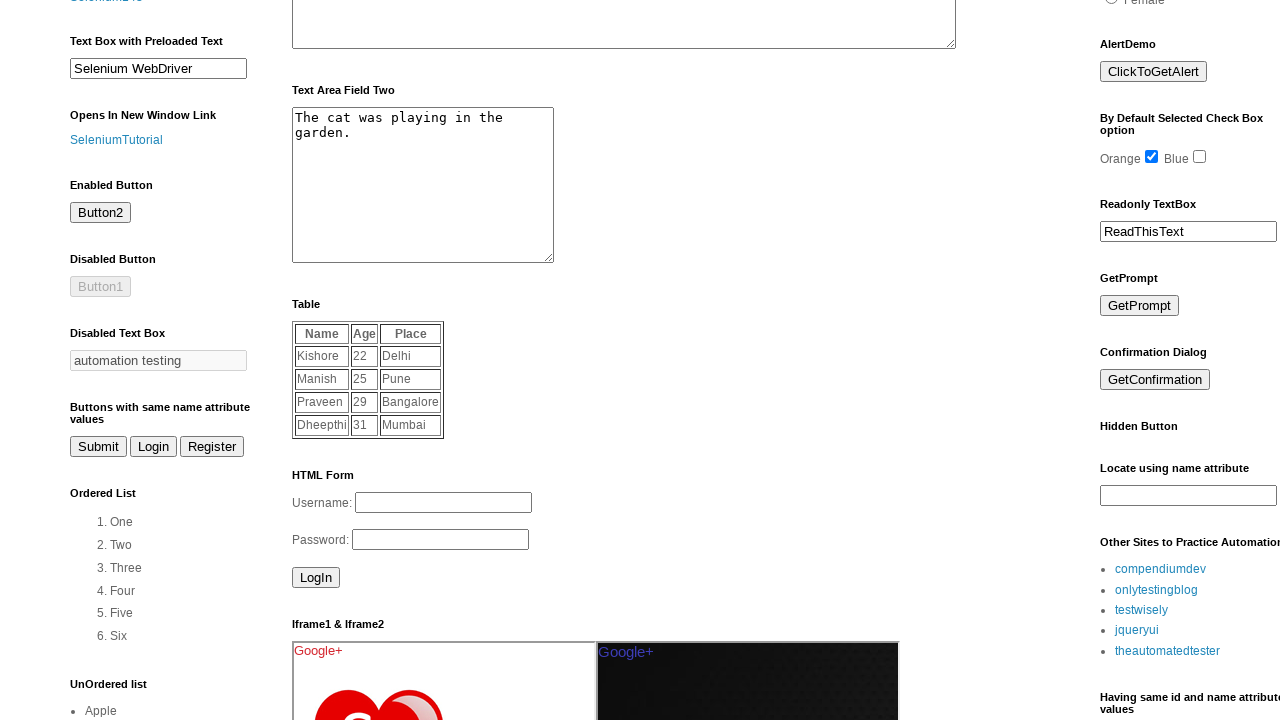

Waited 1000ms to verify value was set in disabled textbox
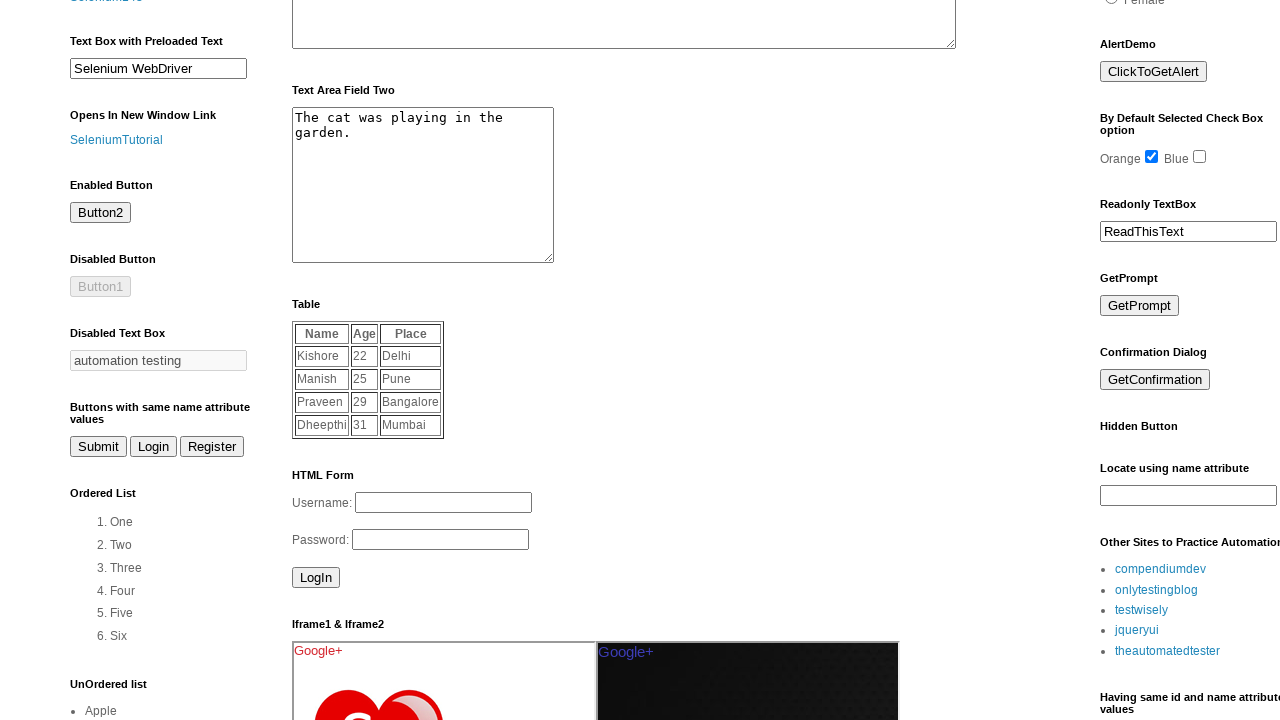

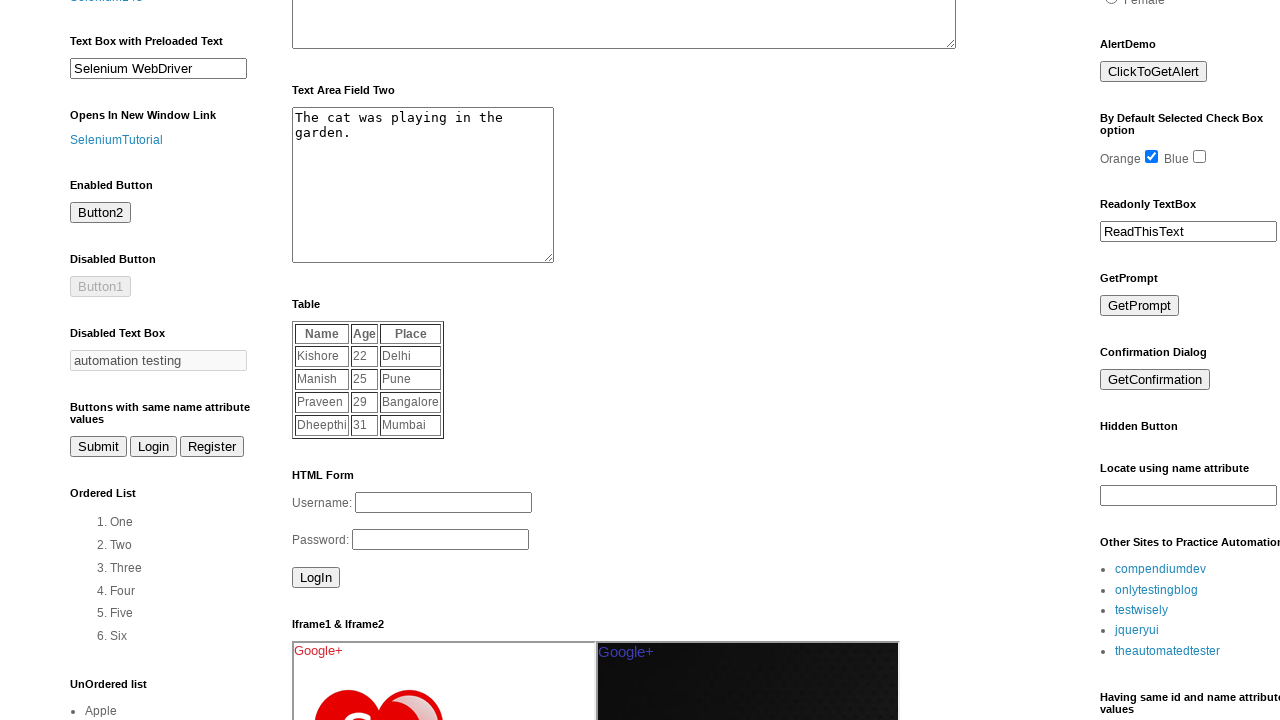